Tests the blacklist alert checker by entering an IP address in the search form and submitting it to check if the IP is listed on any blacklists.

Starting URL: http://www.blacklistalert.org

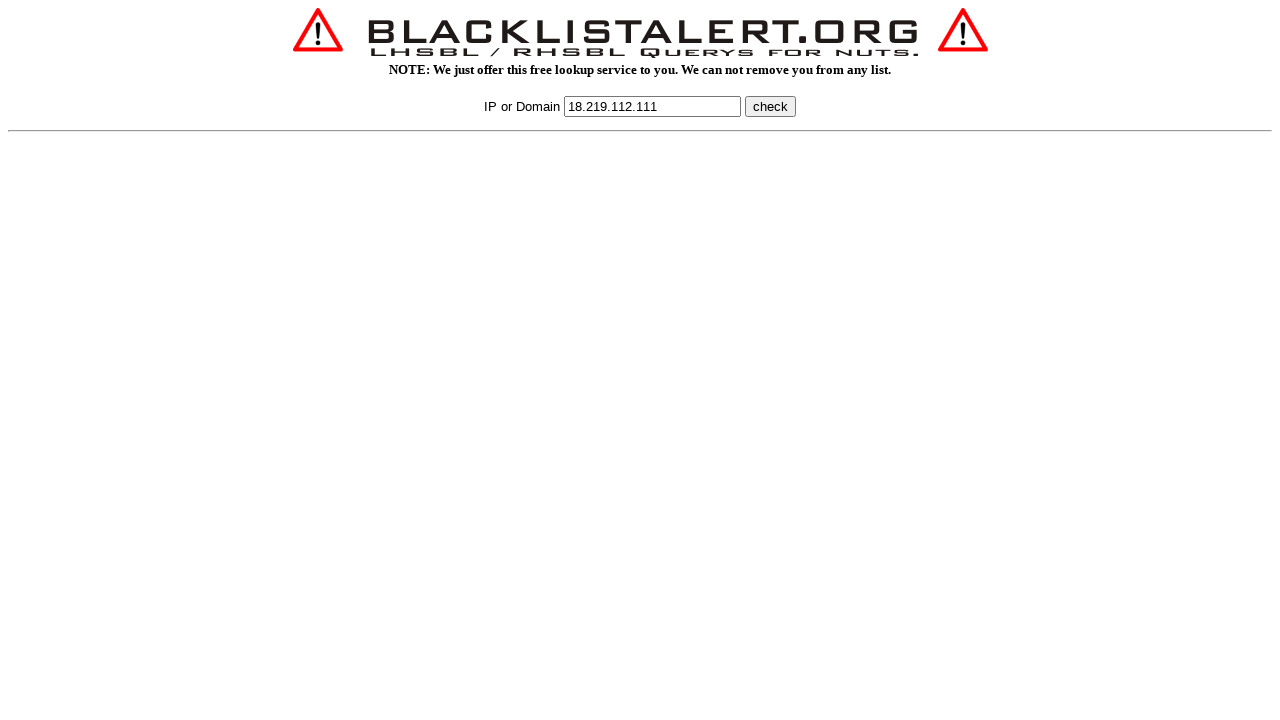

Filled search field with IP address '5.142.16.89' on input[name='q']
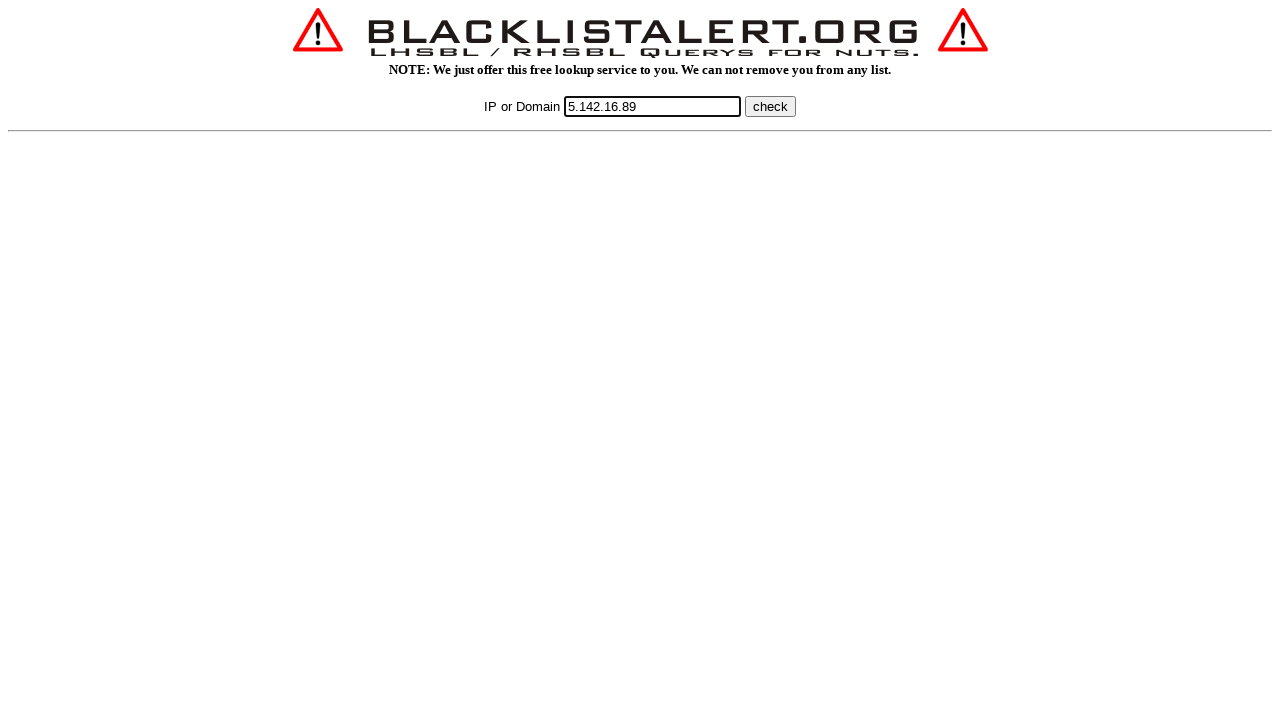

Clicked check button to submit the blacklist search form at (770, 106) on button:has-text('check'), input[value='check']
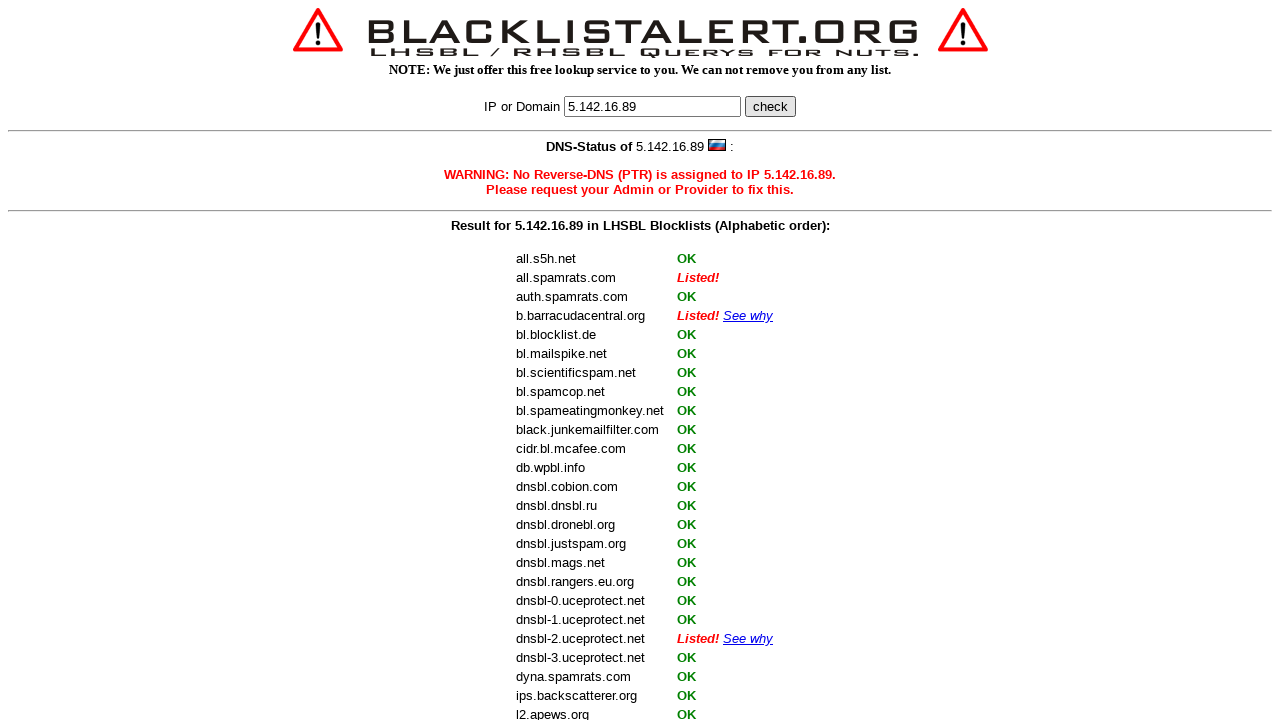

Waited for results form to load after checking IP against blacklists
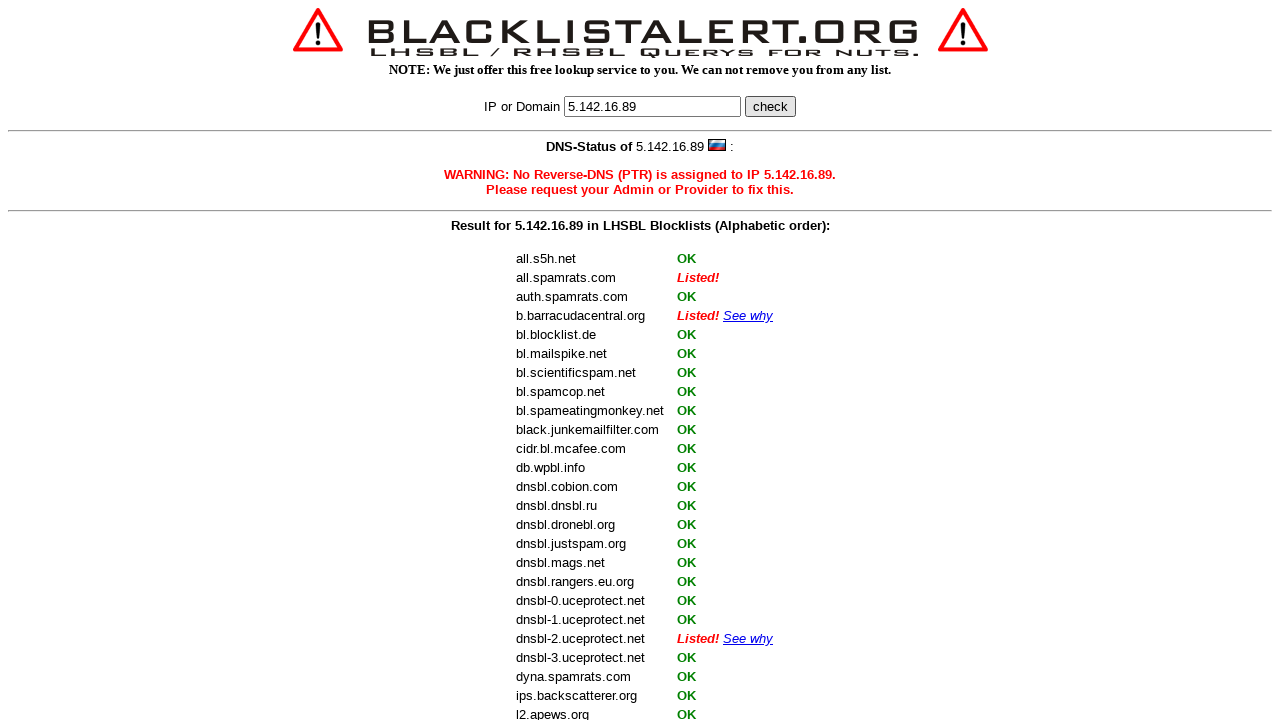

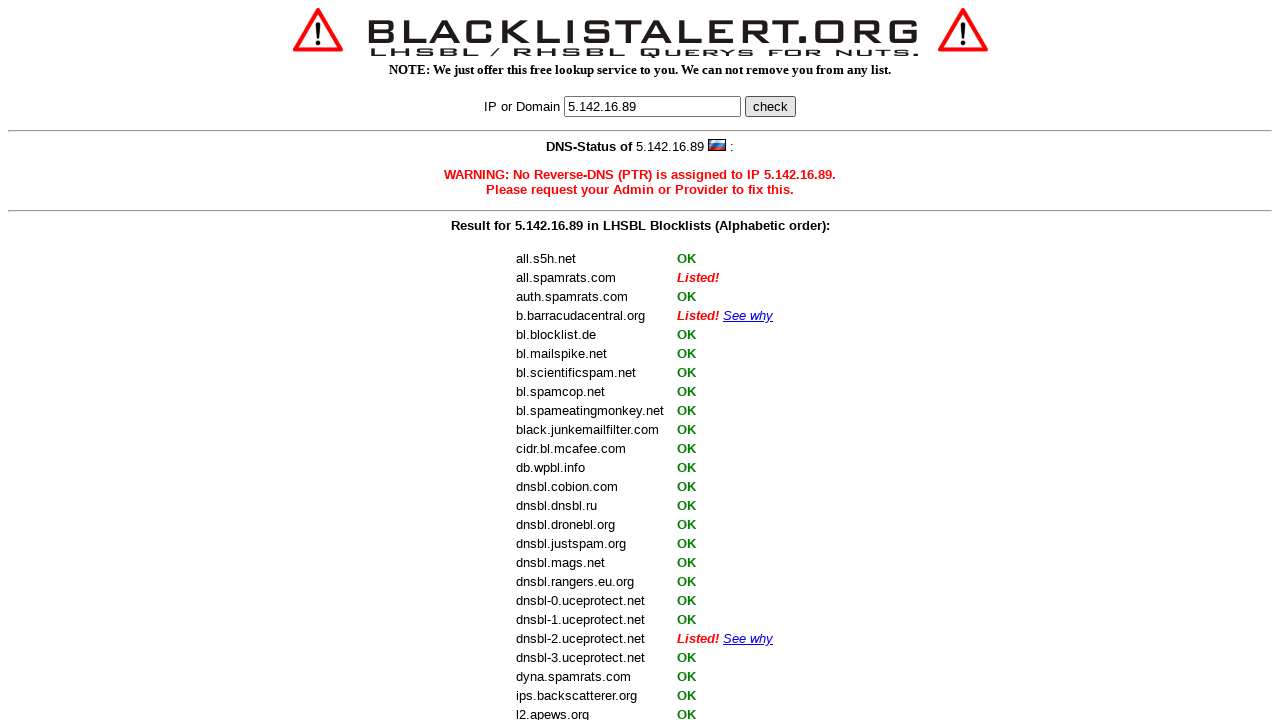